Tests the cart removal functionality on demoblaze.com by adding a Samsung Galaxy S6 phone to the cart, then removing it, and verifying the cart is empty.

Starting URL: https://www.demoblaze.com/index.html

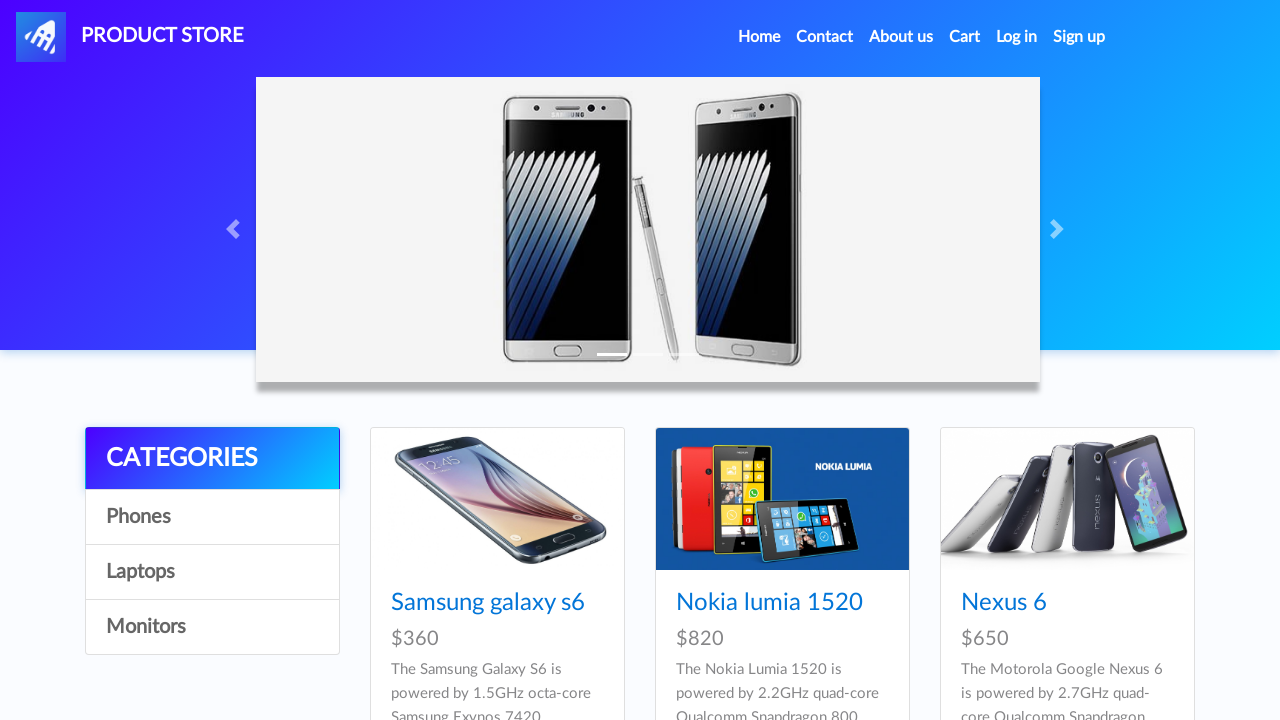

Clicked on Phones category at (212, 517) on //a[@onclick="byCat('phone')"]
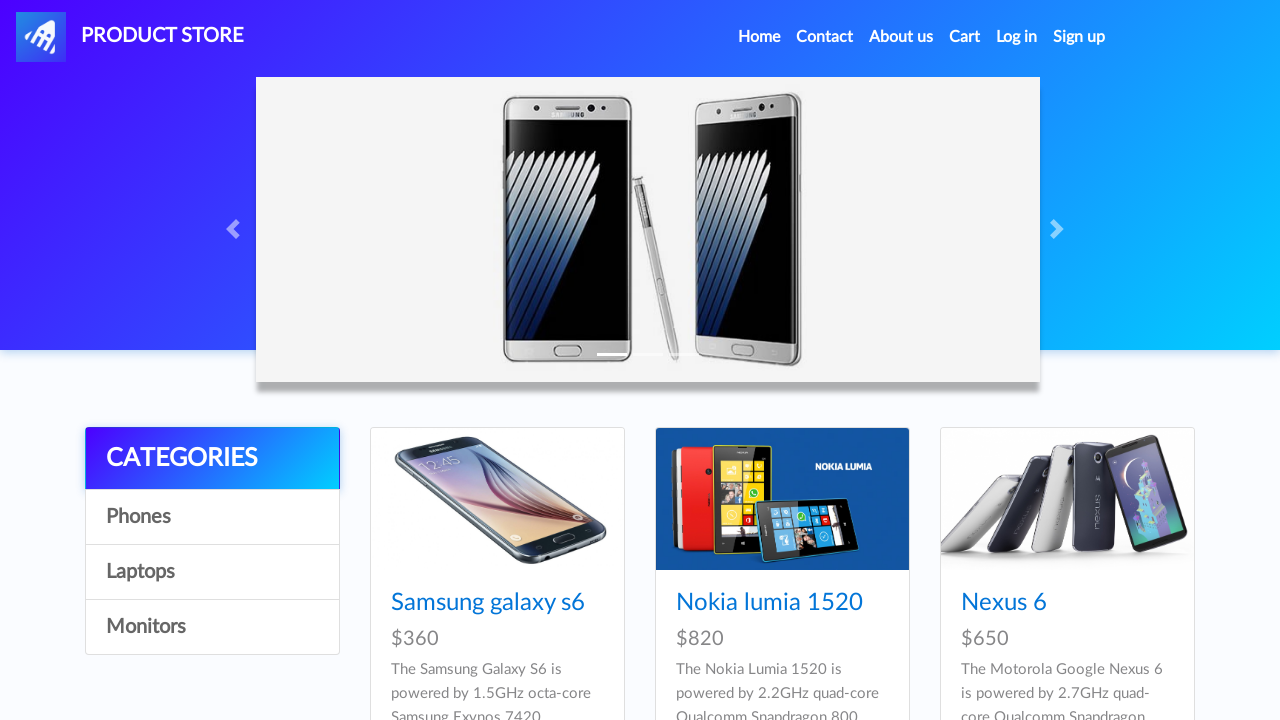

Clicked on Samsung Galaxy S6 product at (497, 499) on //a[@href="prod.html?idp_=1"]
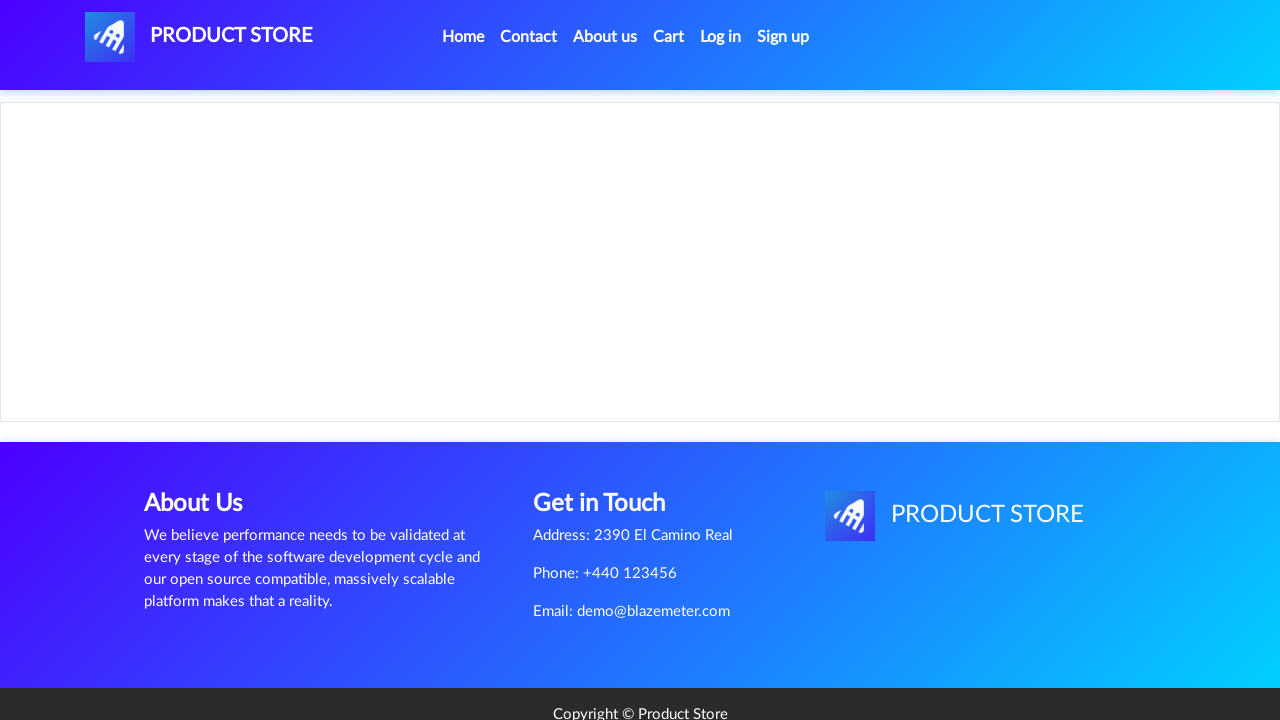

Add to Cart button became visible
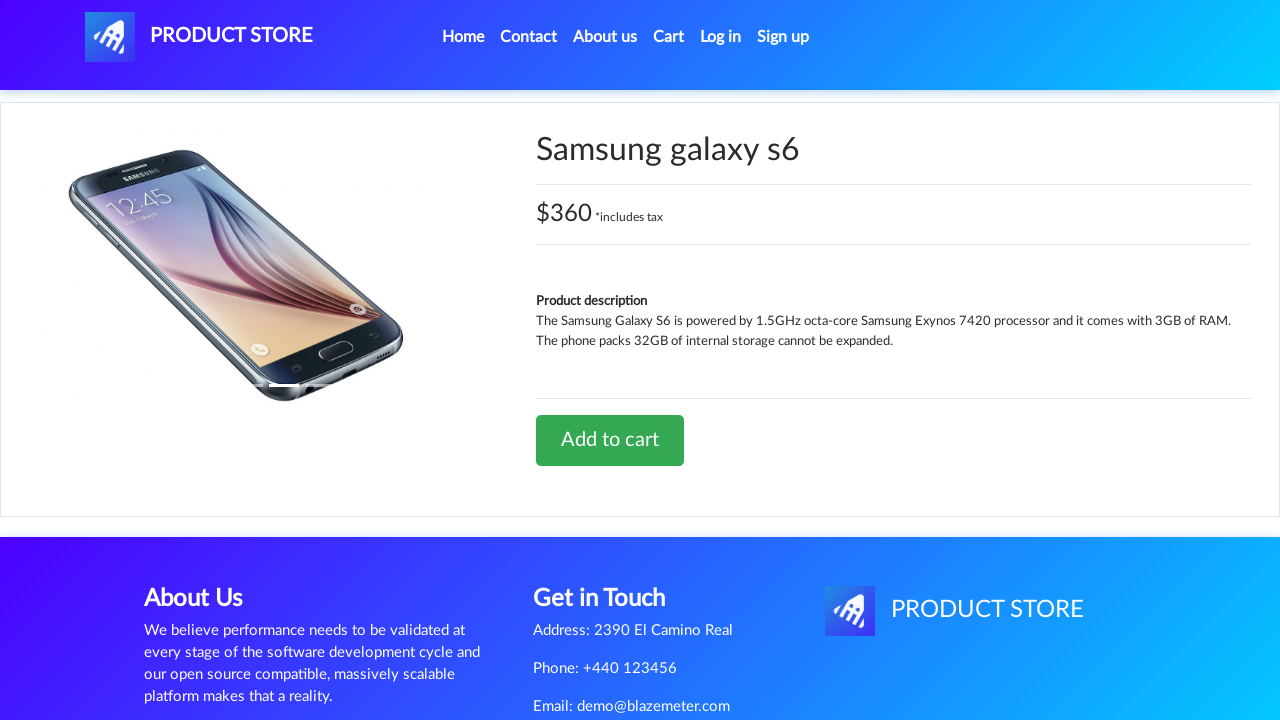

Clicked Add to Cart button at (610, 440) on //a[@onclick="addToCart(1)"]
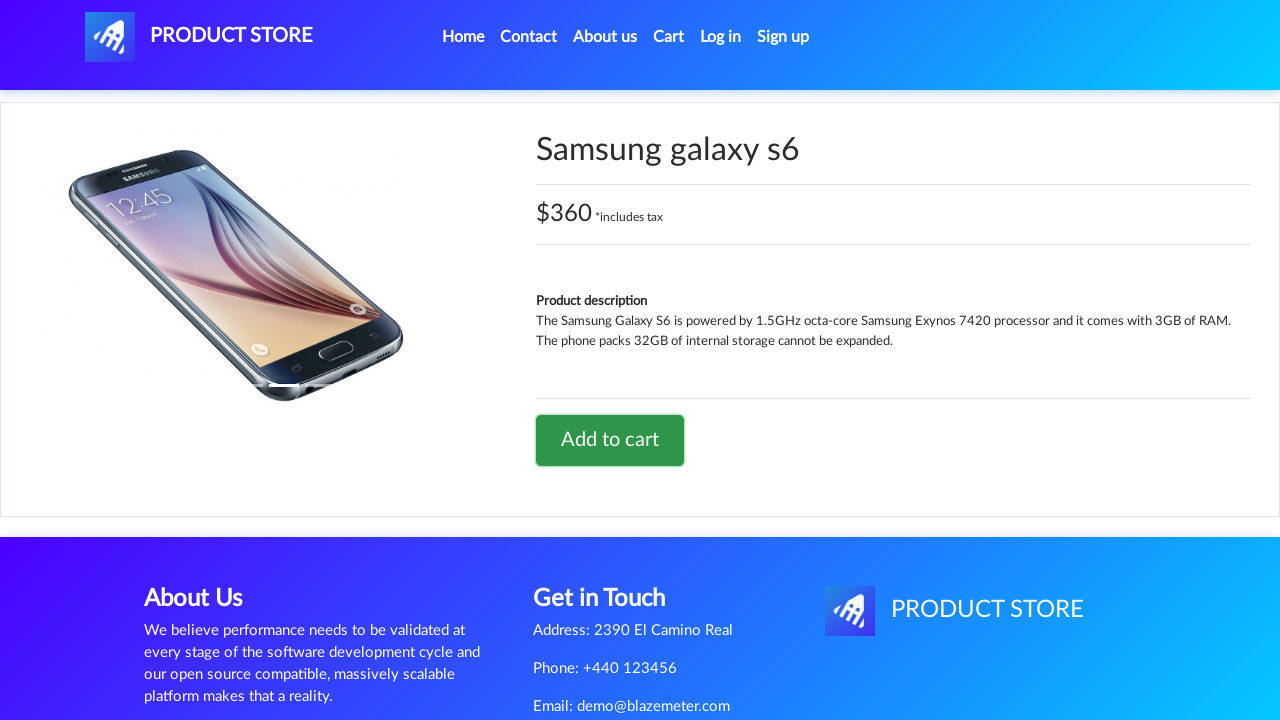

Set up dialog handler to accept alerts
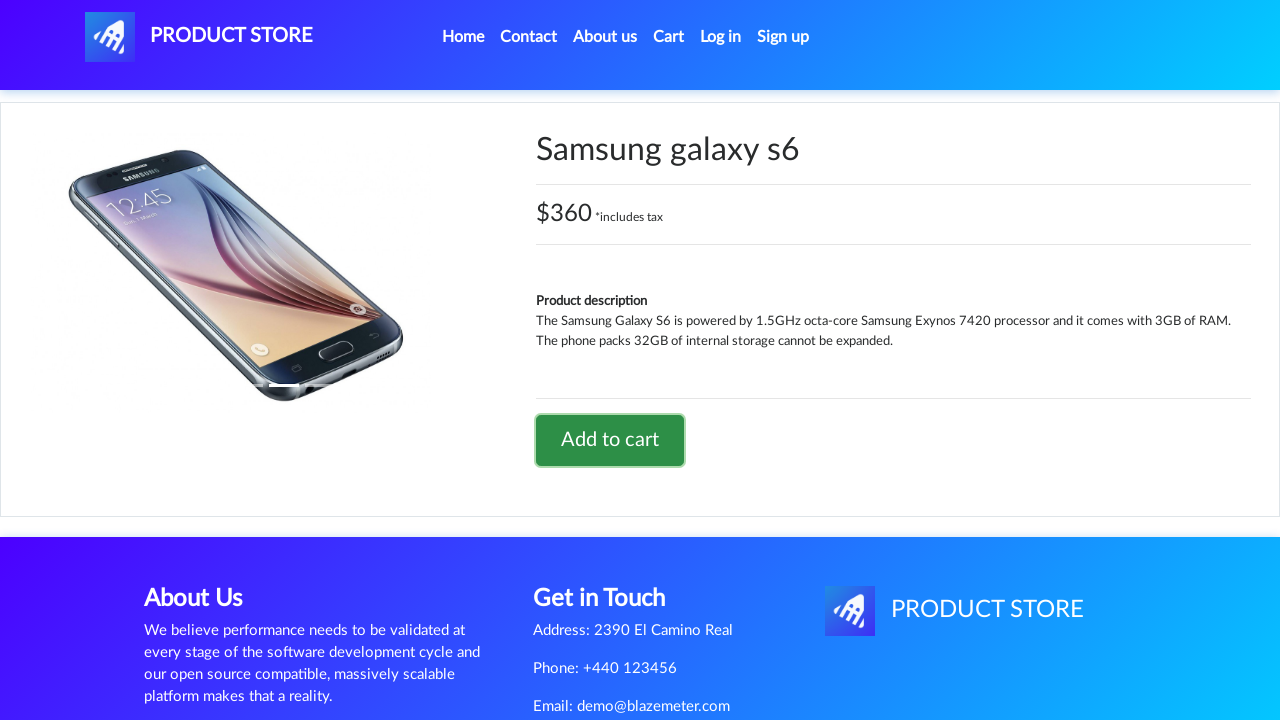

Waited for alert dialog to appear and be dismissed
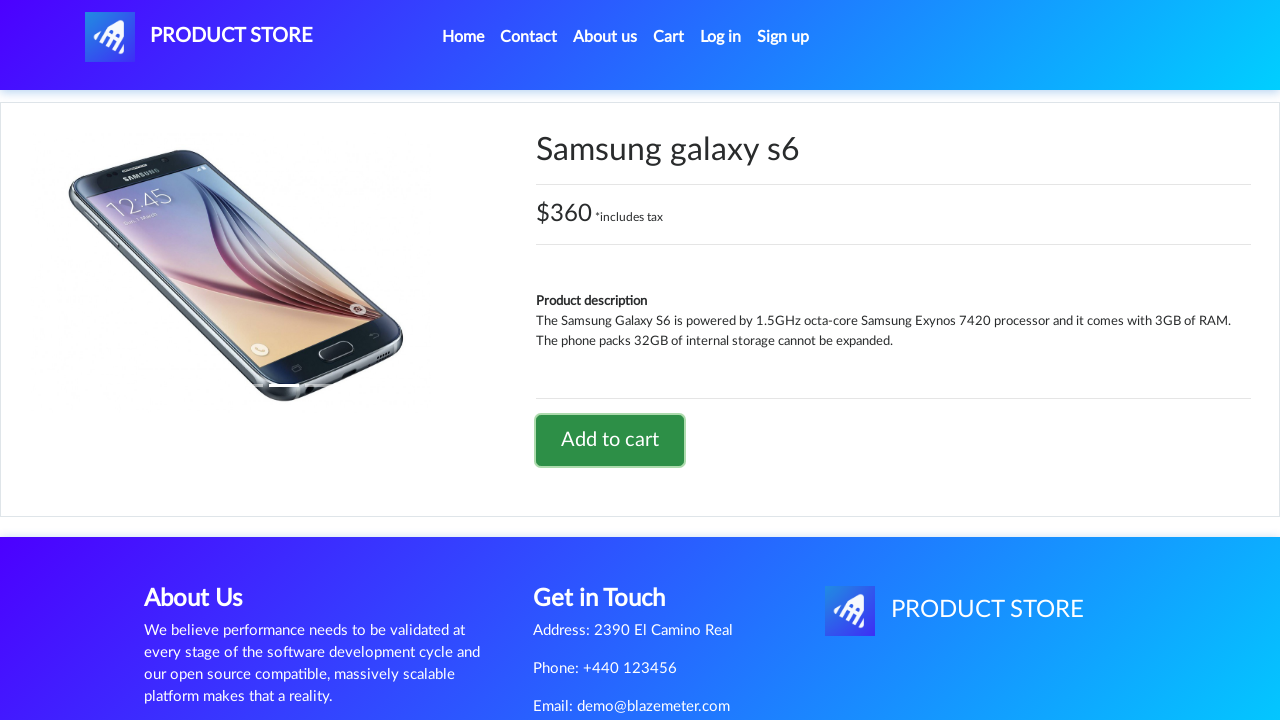

Clicked on Cart link at (669, 37) on #cartur
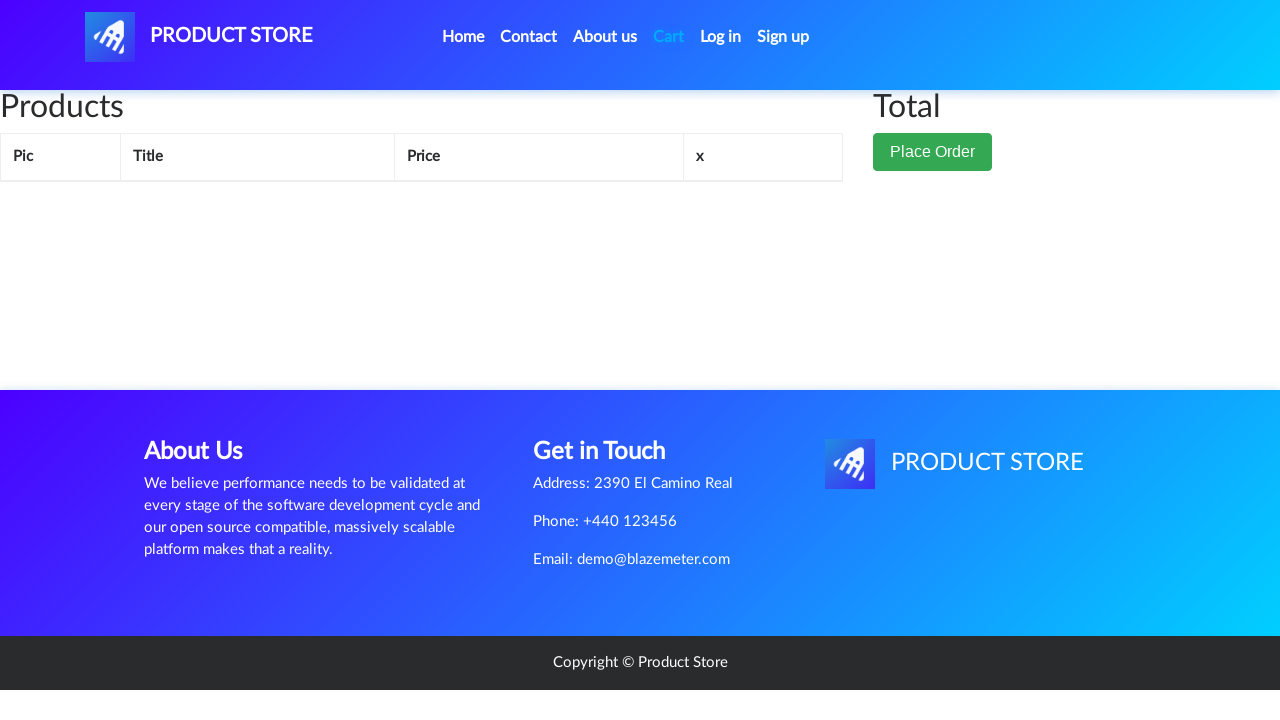

Delete button appeared in cart
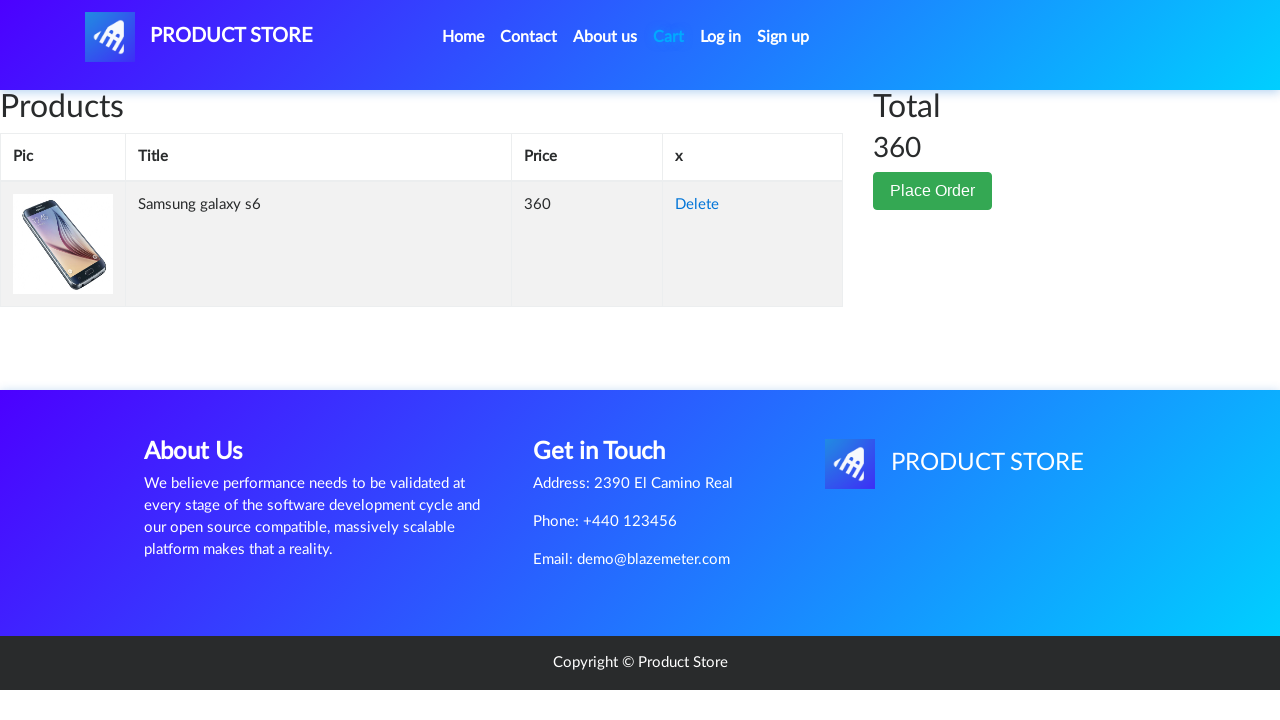

Clicked Delete button to remove Samsung Galaxy S6 from cart at (697, 205) on xpath=//a[contains(@onclick,'deleteItem')]
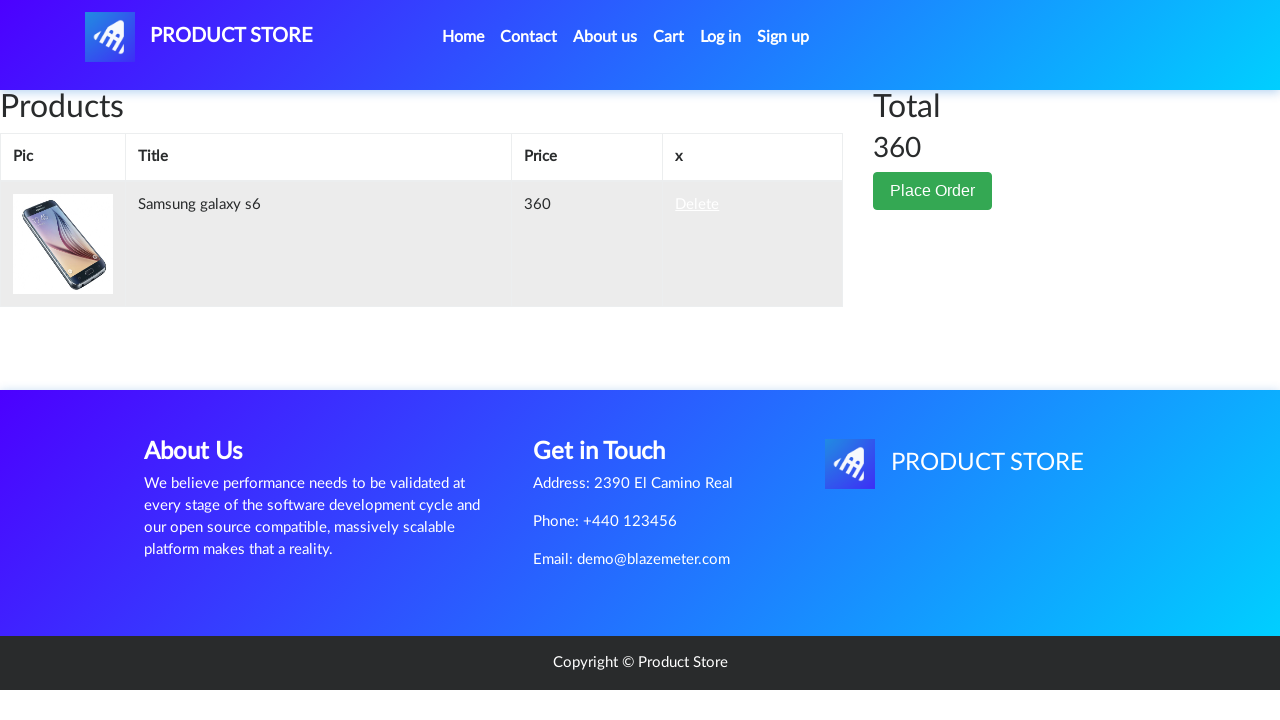

Waited for cart deletion to complete
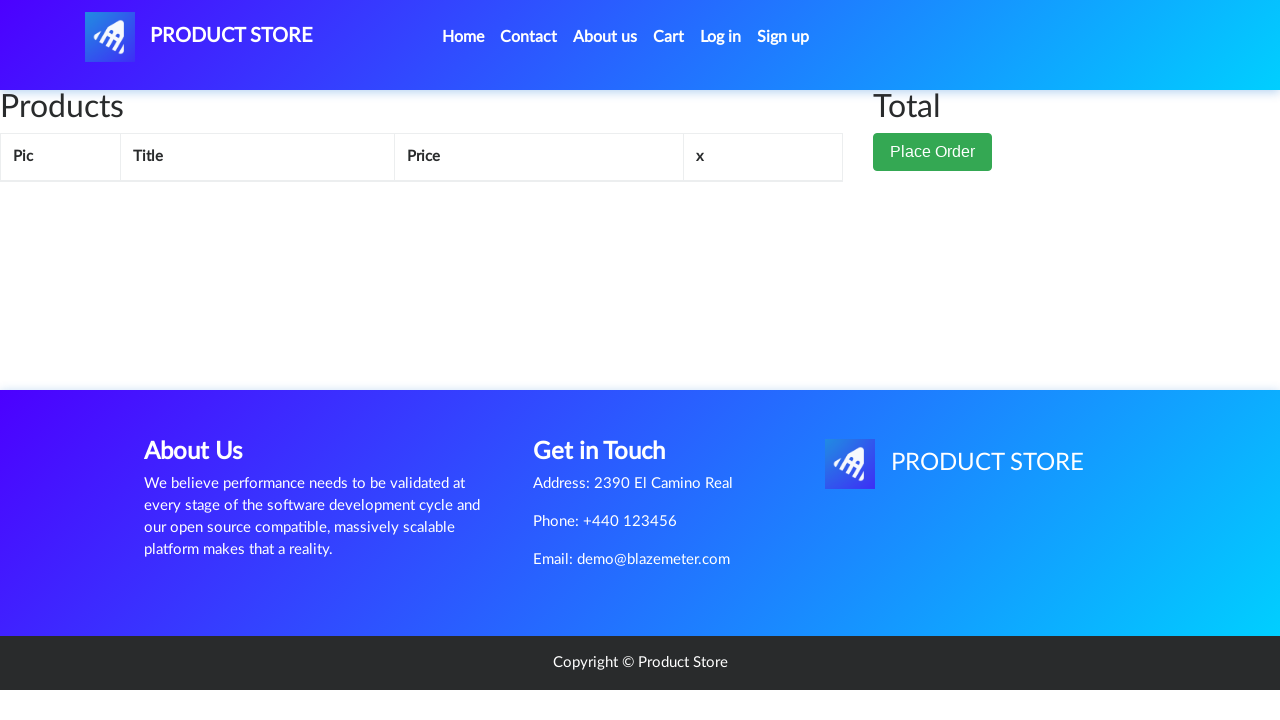

Verified that cart is empty - no items remain in cart table
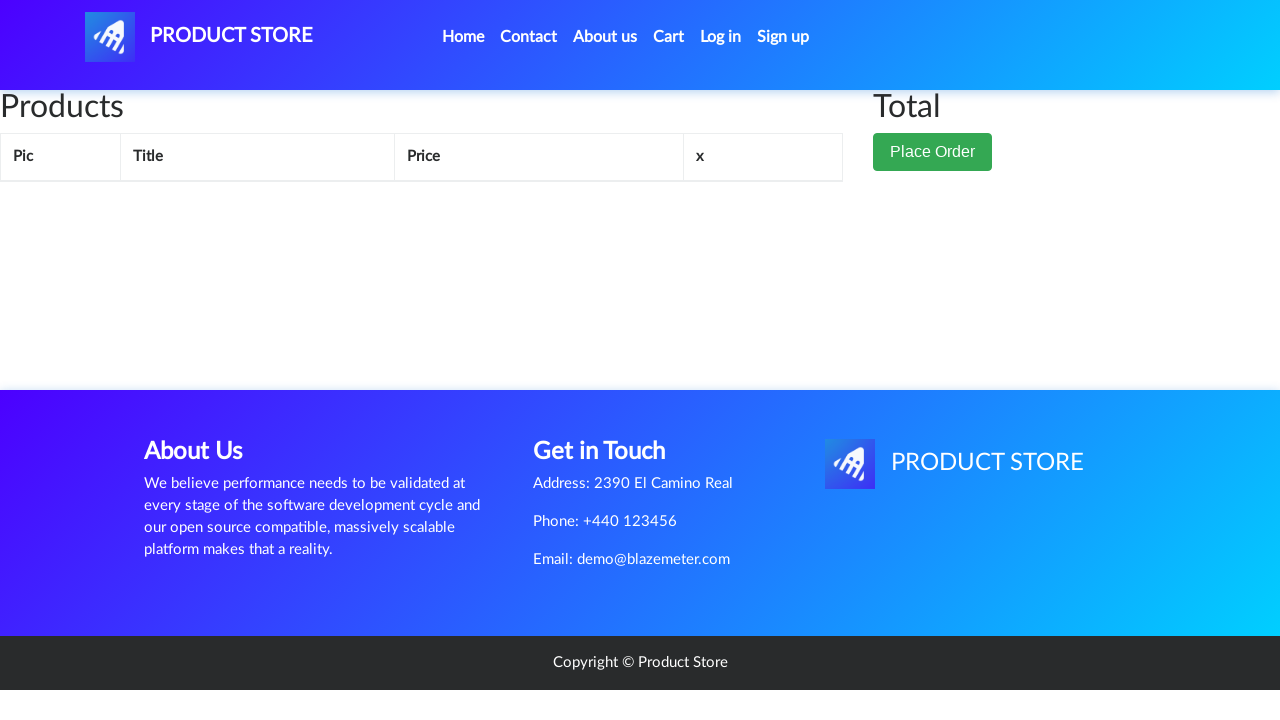

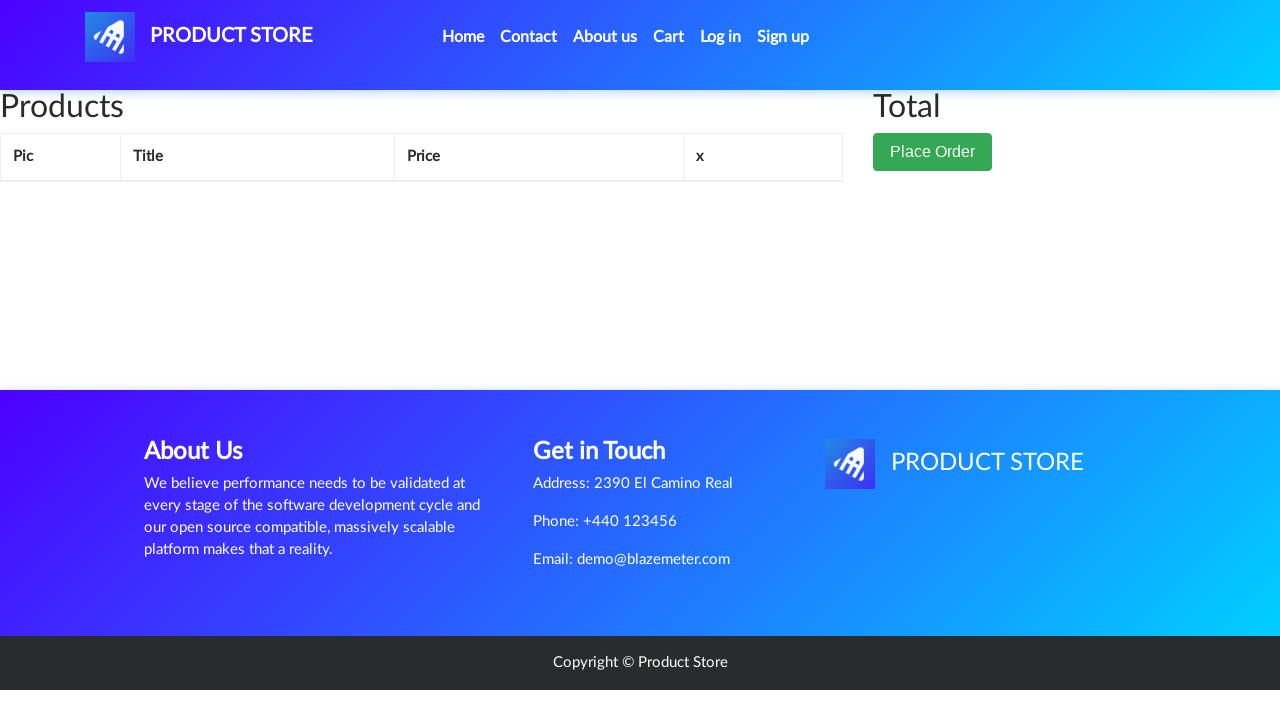